Tests click-and-hold interaction on the GeeksforGeeks navigation menu by holding on the "Courses" link and then clicking on "Tutorials"

Starting URL: https://www.geeksforgeeks.org/

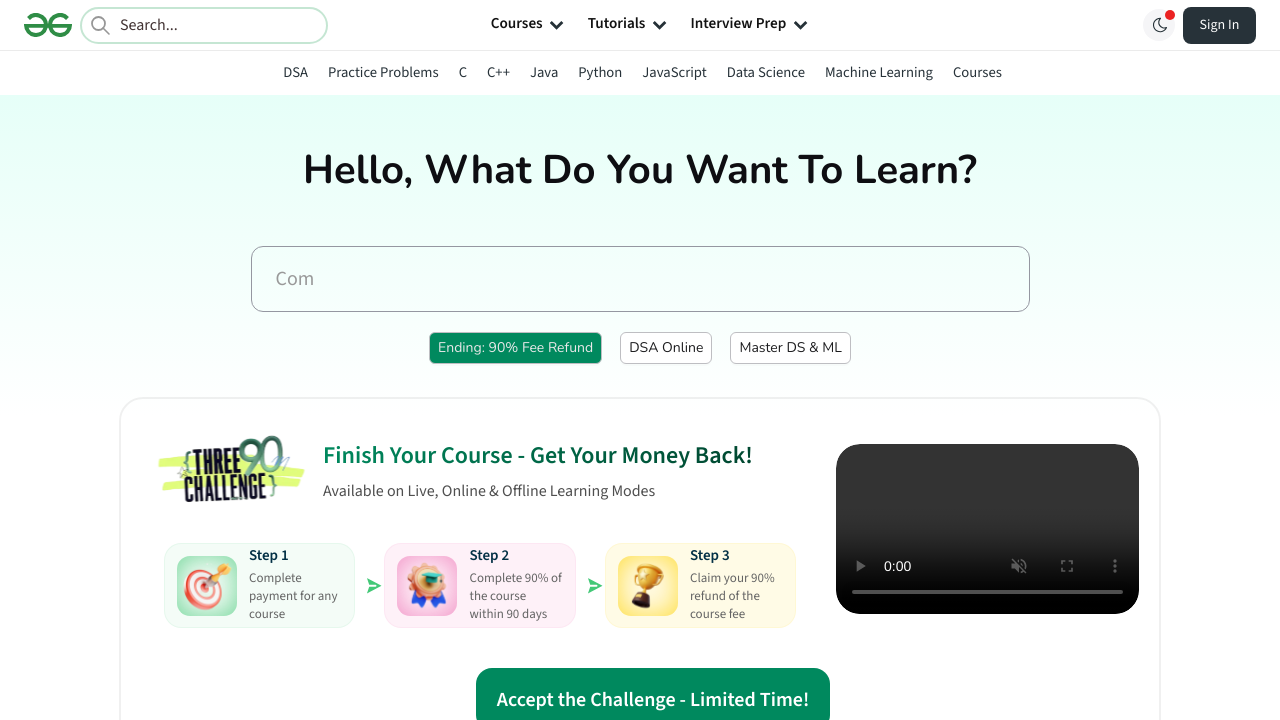

Hovered over the 'Courses' link in GeeksforGeeks navigation menu at (977, 72) on a:has-text('Courses') >> nth=0
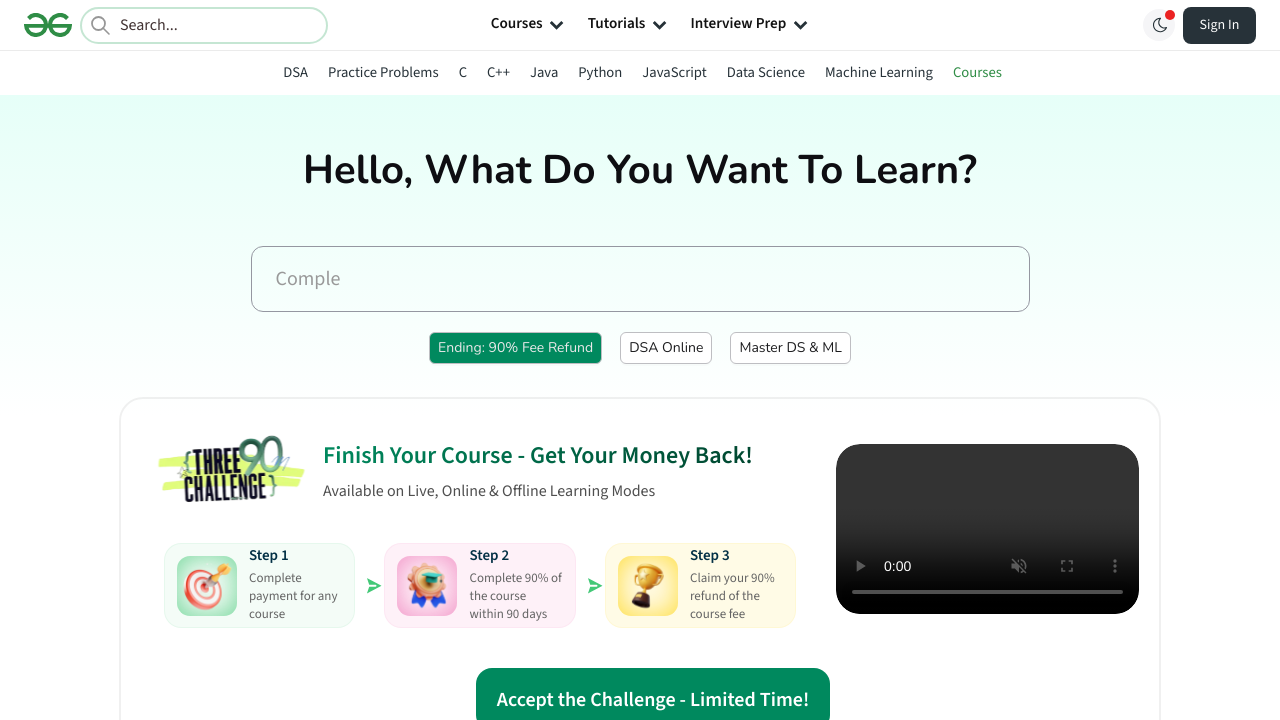

Clicked on 'Courses' link with 3-second delay to simulate hold action at (977, 72) on a:has-text('Courses') >> nth=0
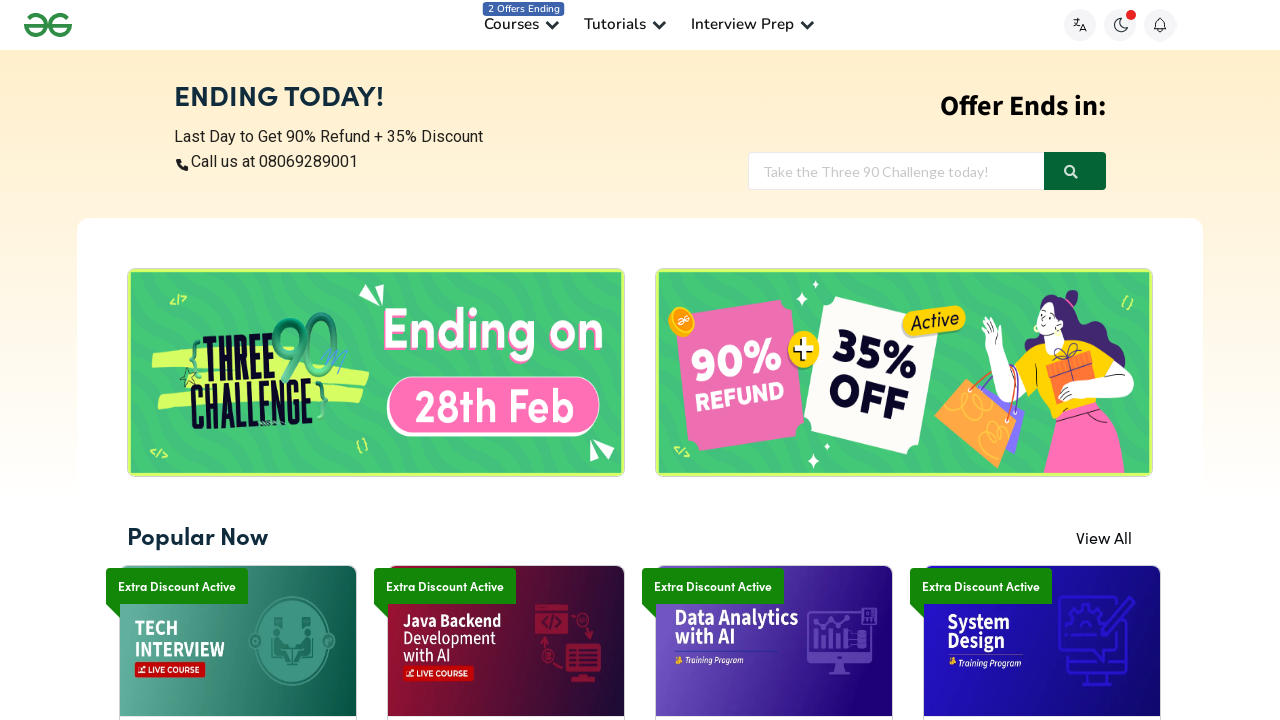

Hovered over 'Courses' link again for alternative click-and-hold approach at (592, 492) on a:has-text('Courses') >> nth=0
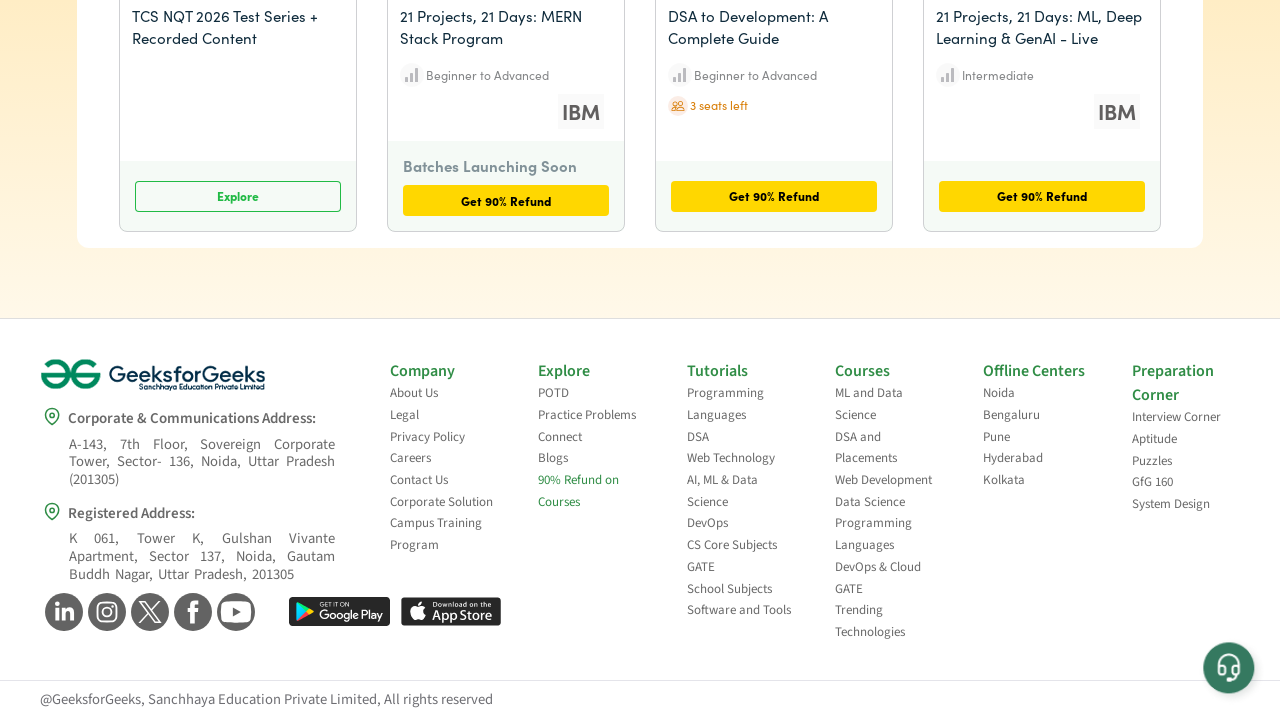

Pressed mouse button down on 'Courses' link to initiate hold at (592, 492)
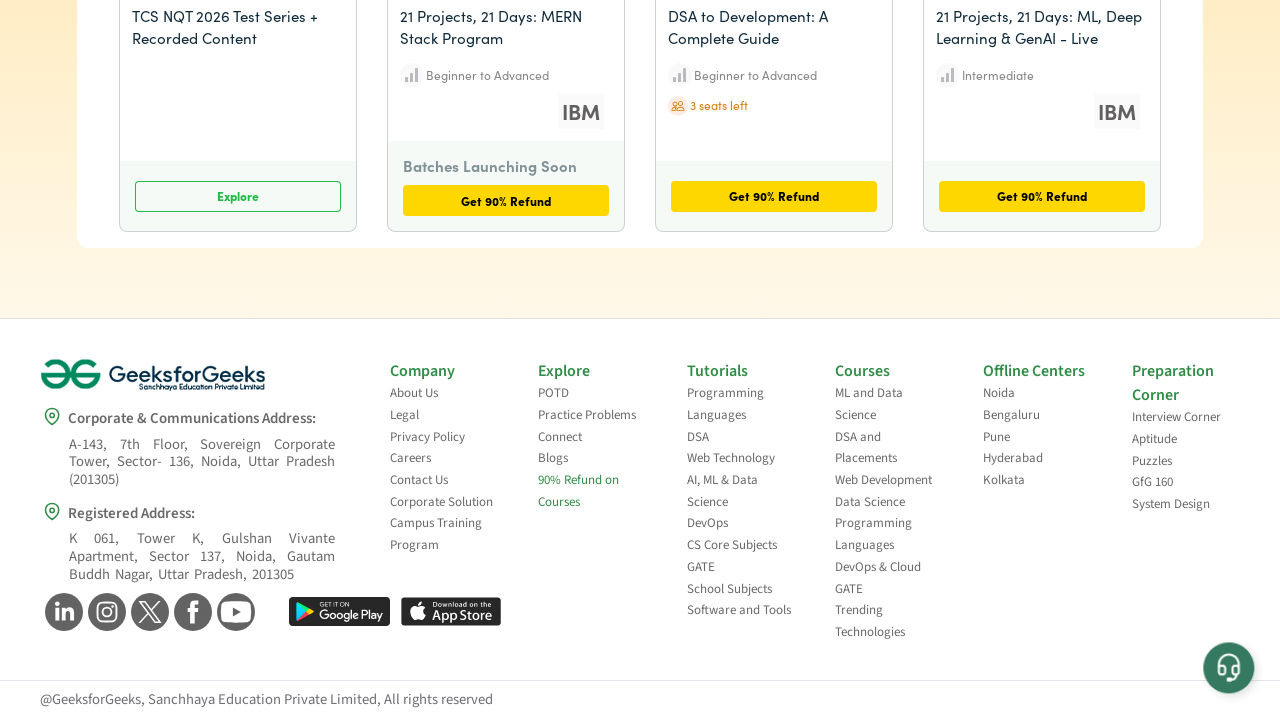

Waited 2 seconds while holding mouse button down
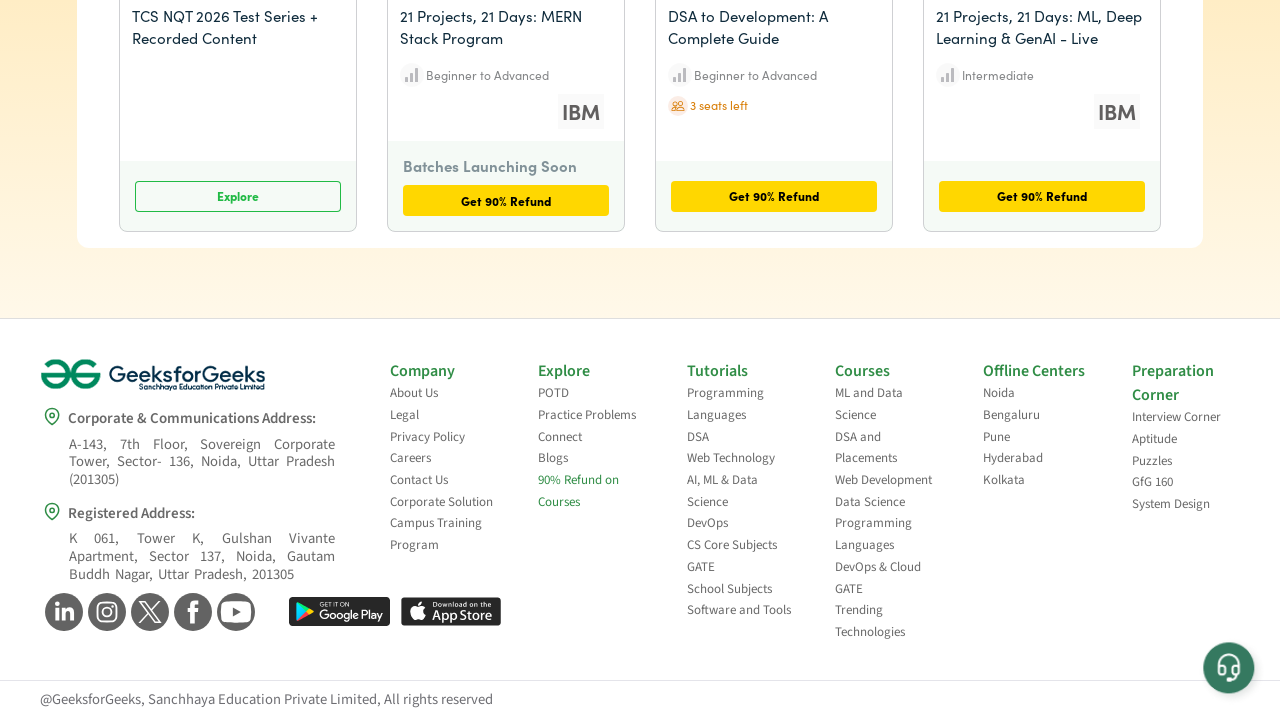

Released mouse button after holding on 'Courses' at (592, 492)
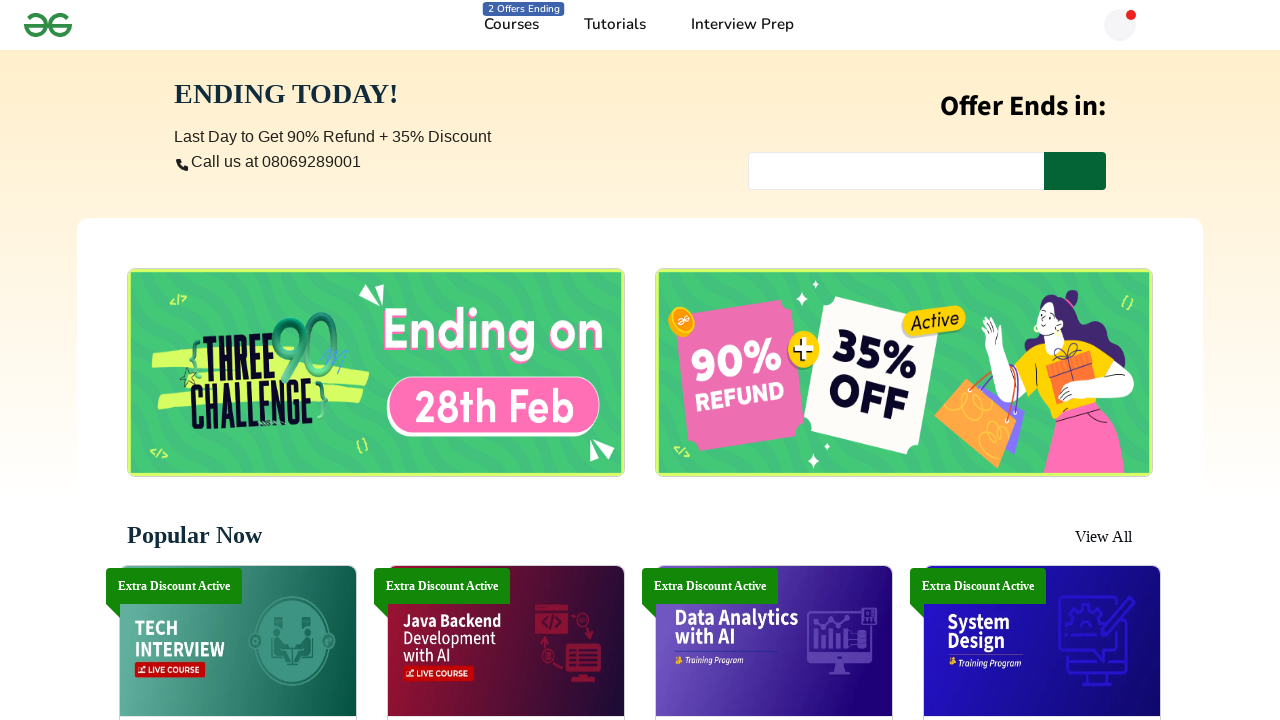

Clicked on 'Tutorials' option that appeared after holding 'Courses' at (626, 25) on span:has-text('Tutorials') >> nth=0
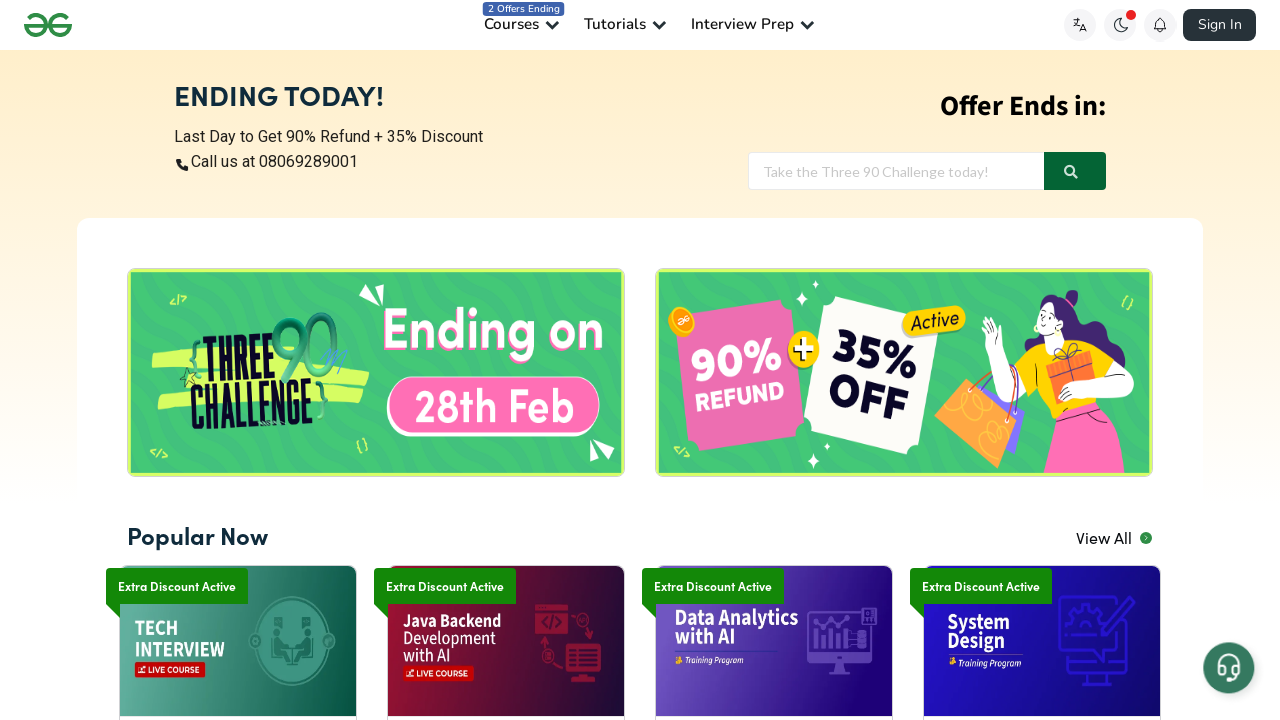

Waited for page to reach networkidle state after clicking Tutorials
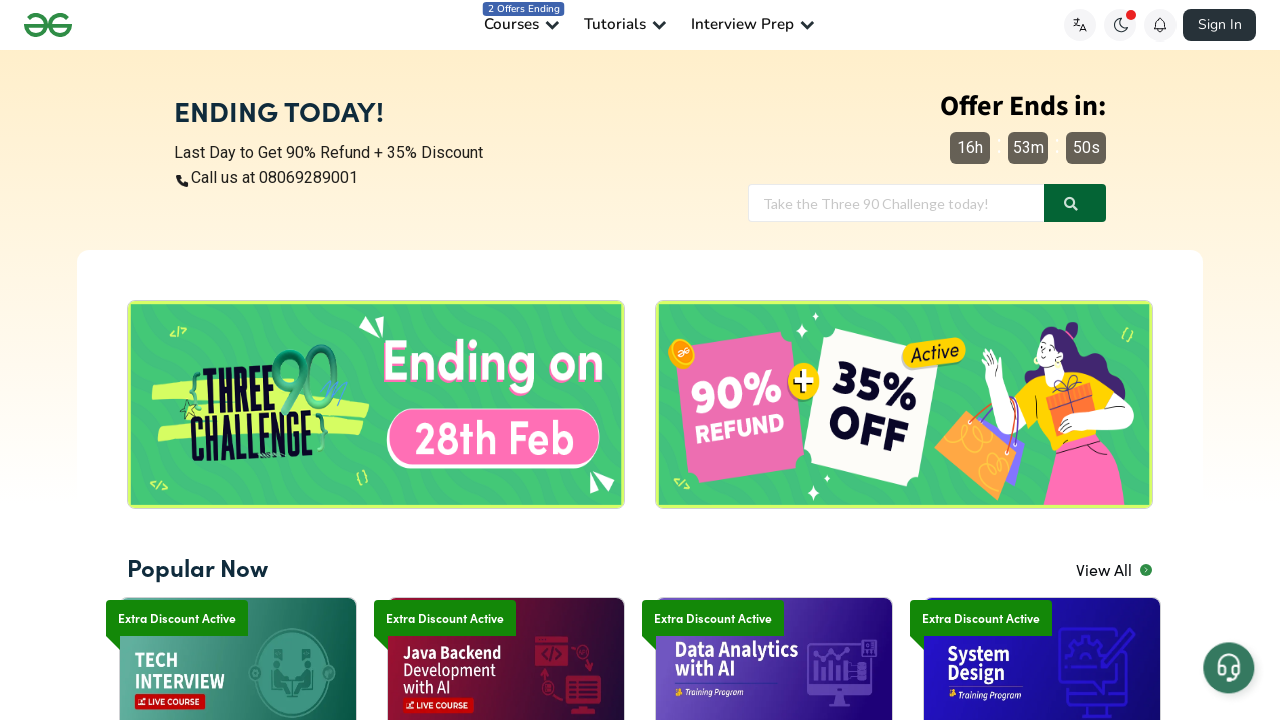

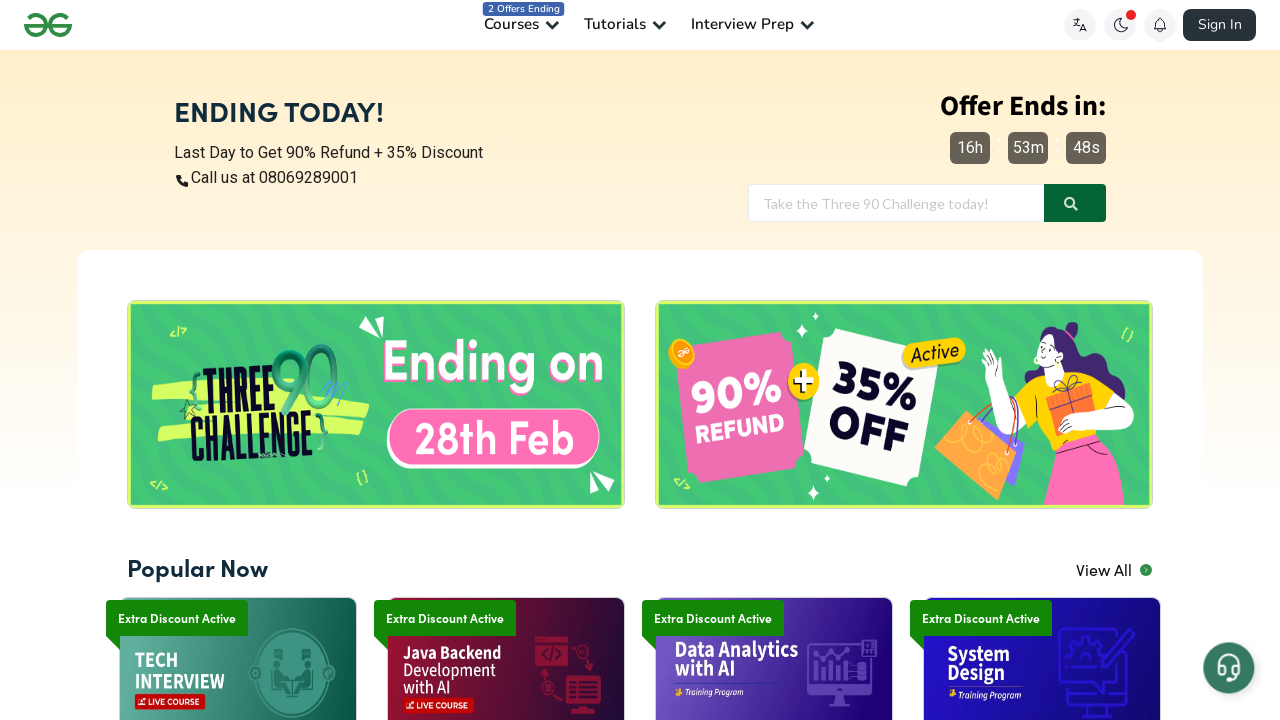